Tests hover functionality by hovering over a language selector menu item and then clicking on the Python option.

Starting URL: https://playwright.dev/docs/codegen-intro

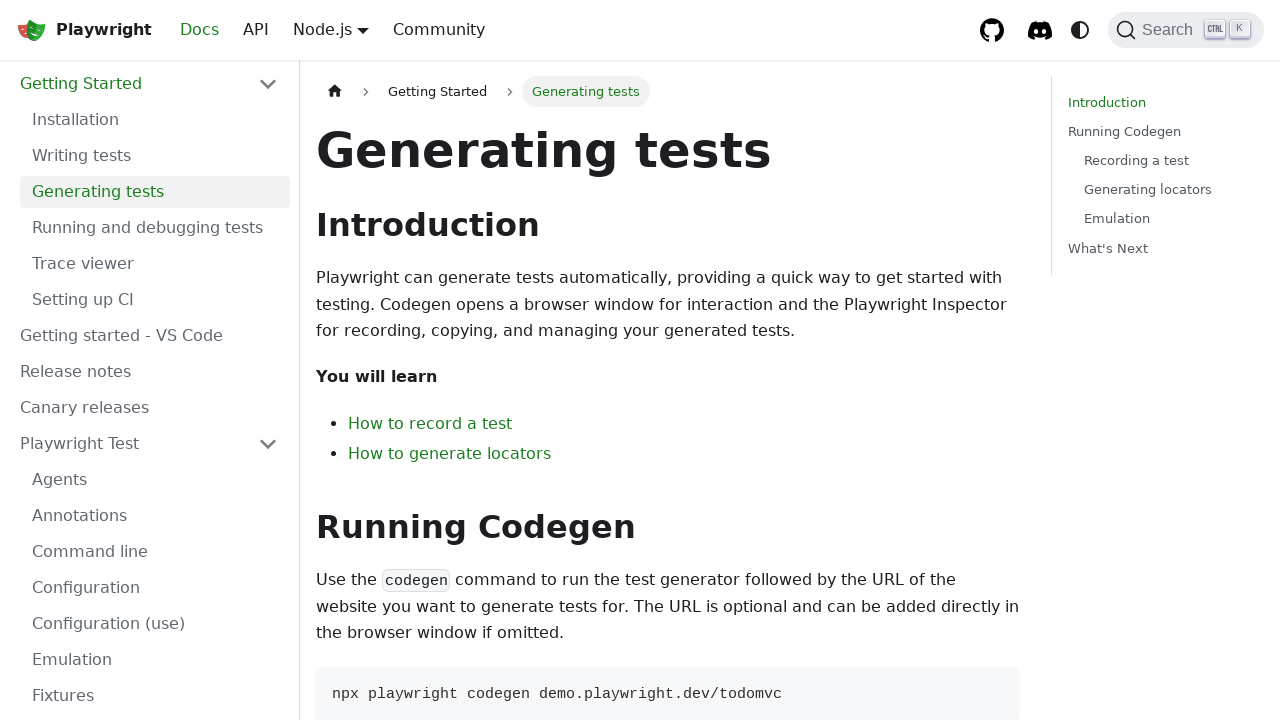

Hovered over Node.js language selector menu item at (322, 29) on xpath=//a[@href='#'][contains(.,'Node.js')]
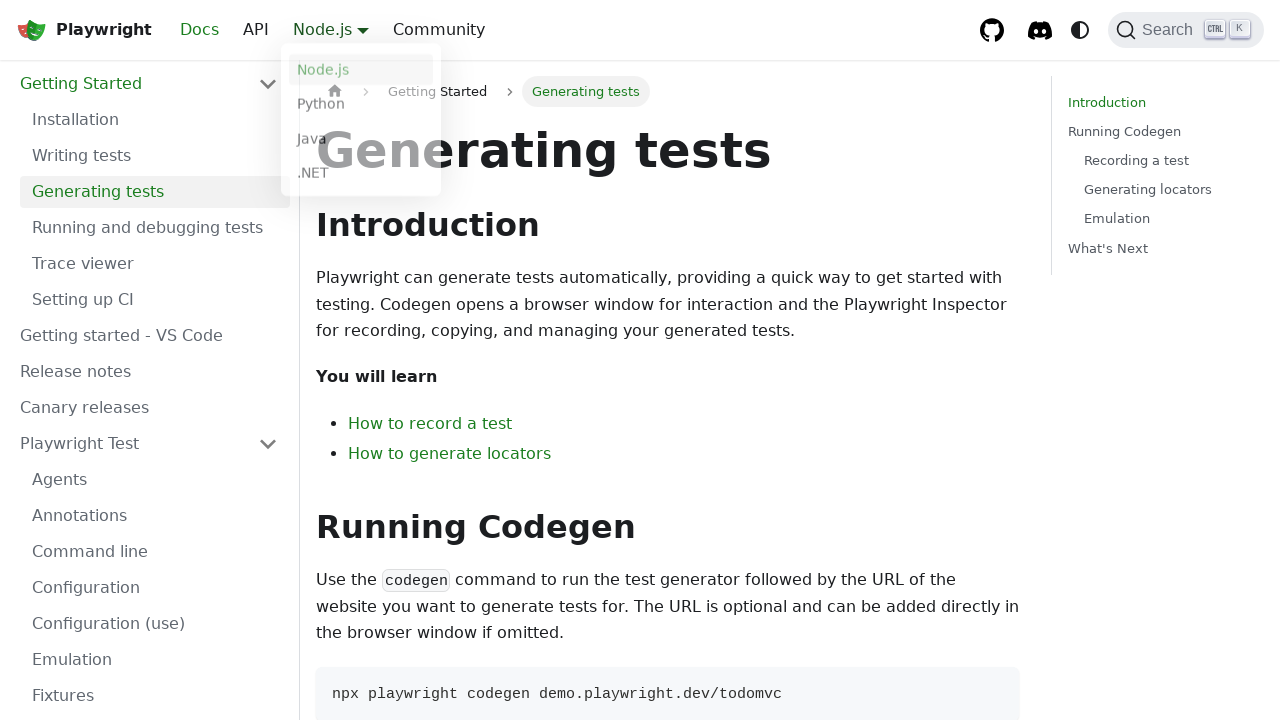

Waited for dropdown menu to appear
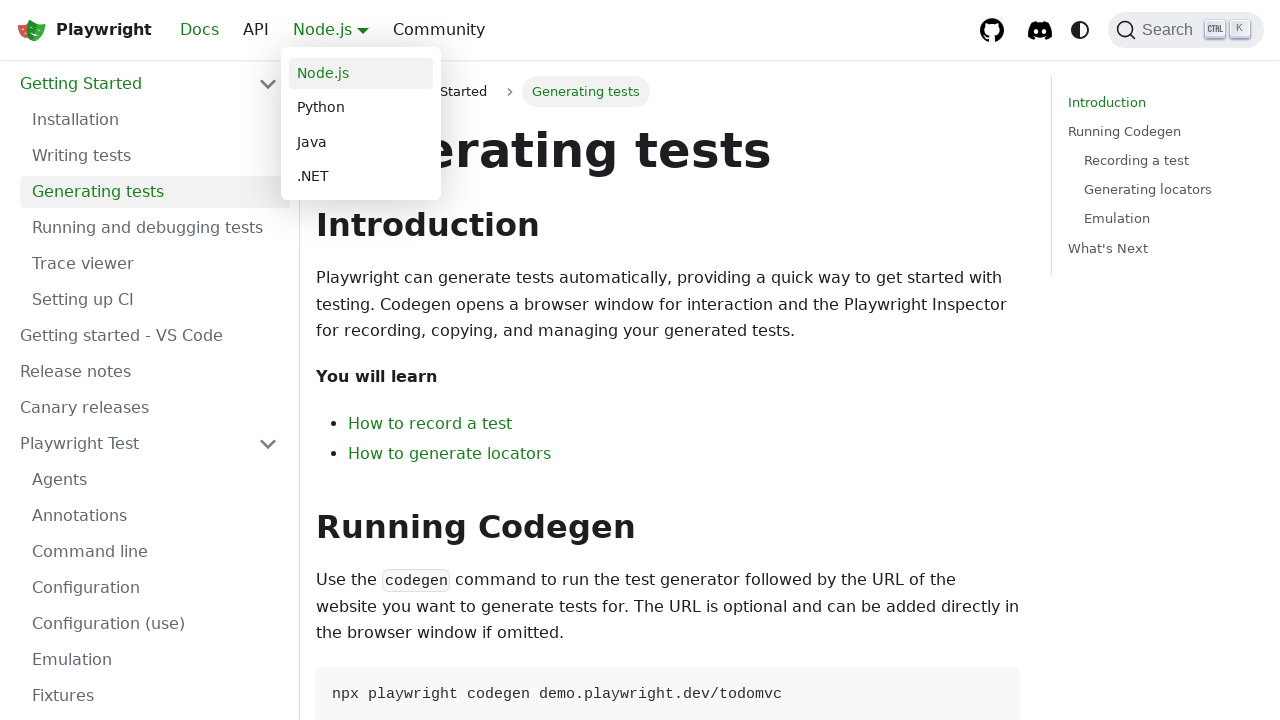

Clicked on Python option from language selector dropdown at (361, 108) on xpath=//a[@href='/python/docs/codegen-intro'][contains(.,'Python')]
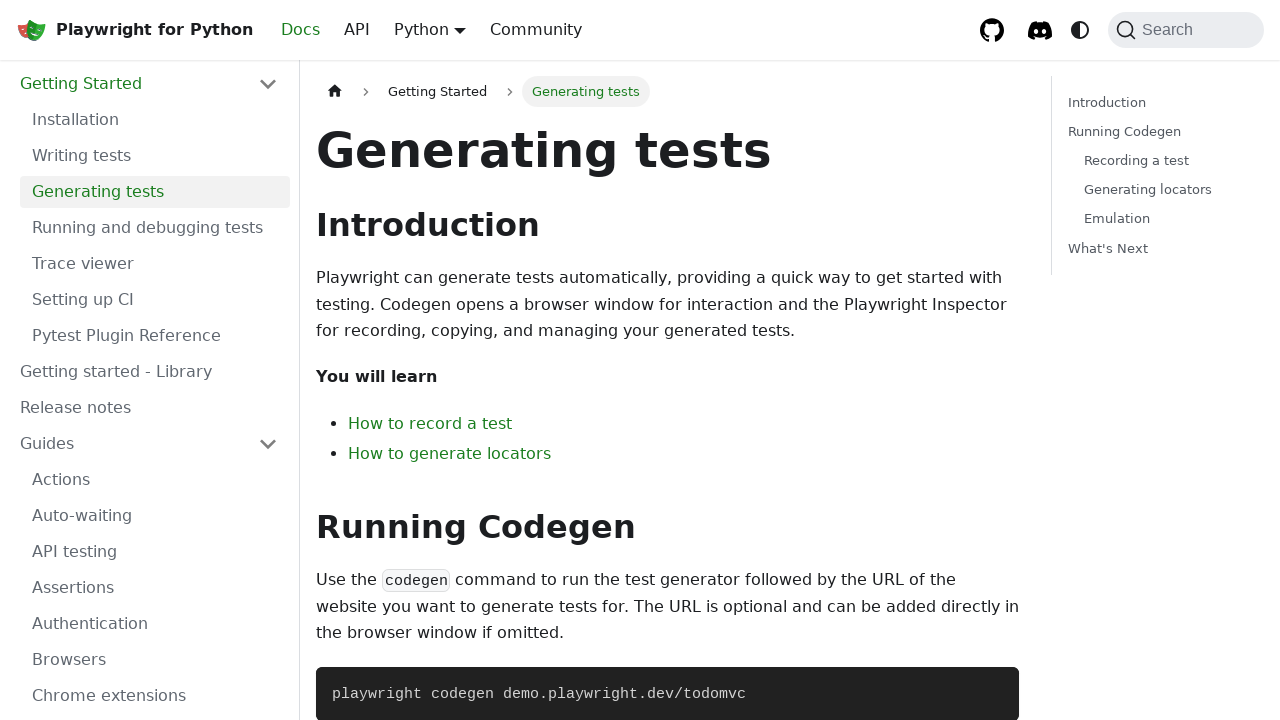

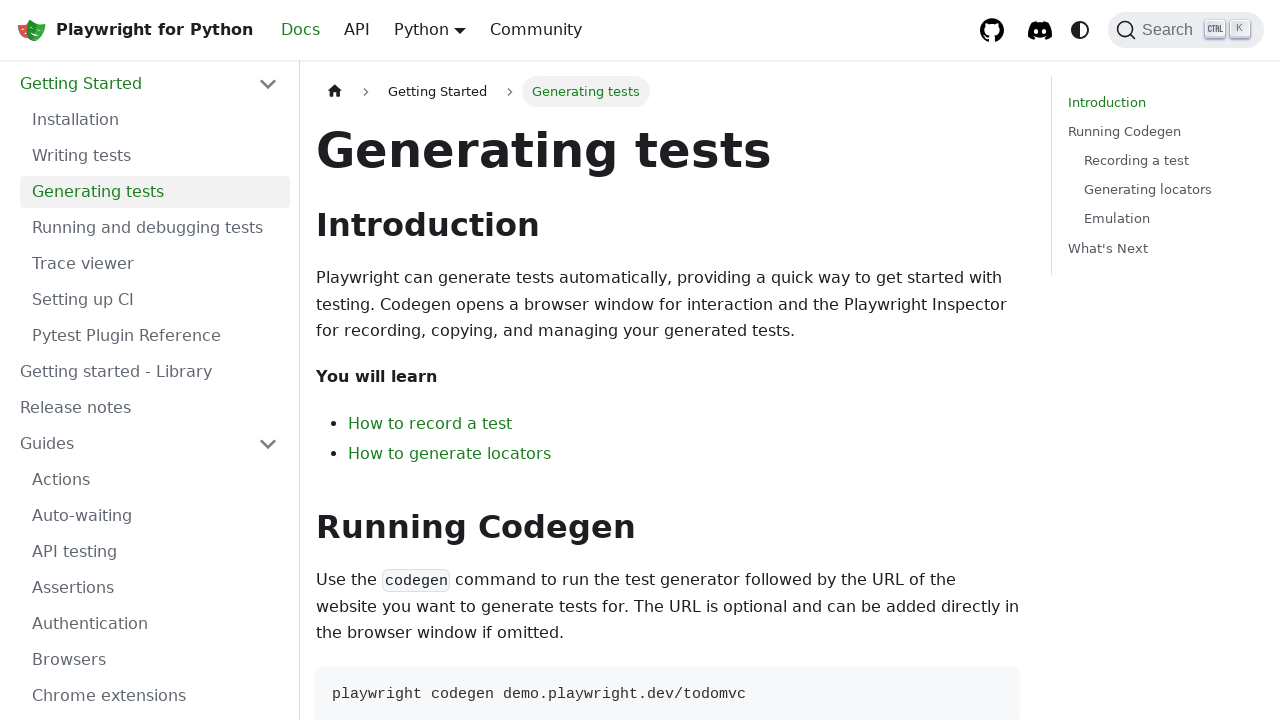